Tests dropdown selection using different methods - by index, value, and visible text

Starting URL: https://www.letskodeit.com/practice

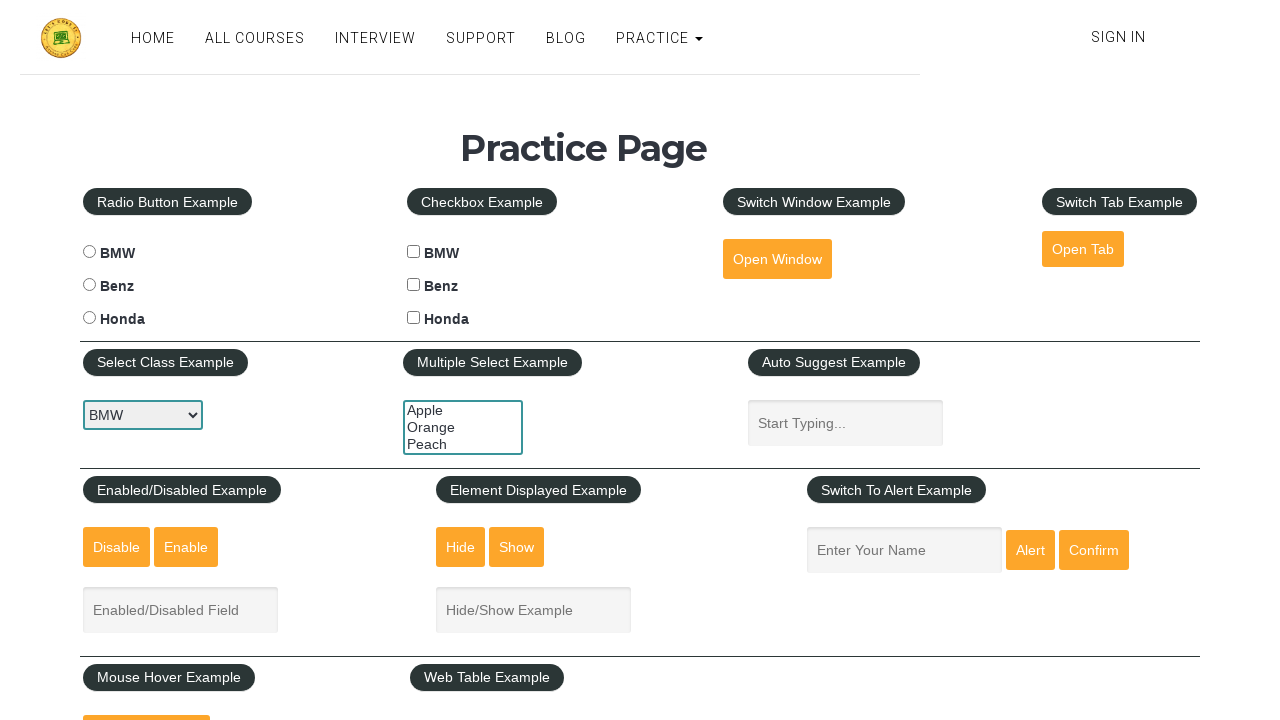

Selected dropdown option by index 1 (Benz) on #carselect
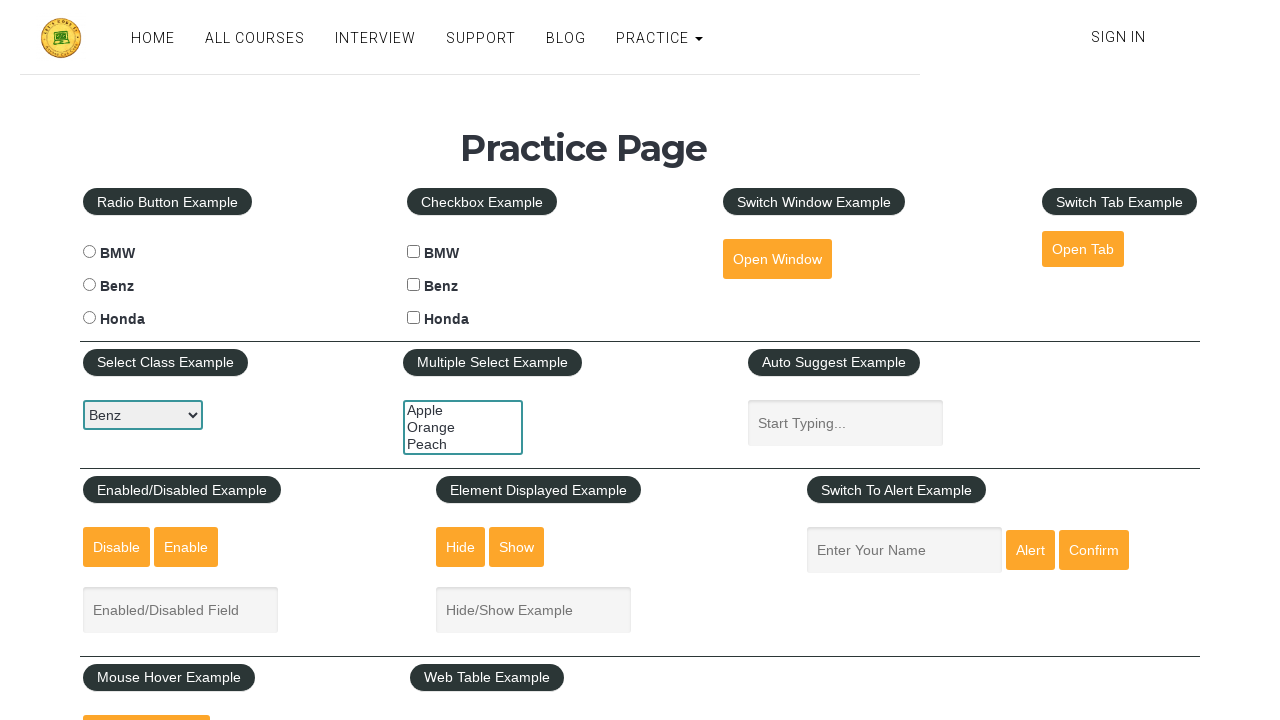

Selected dropdown option by value 'bmw' (BMW) on #carselect
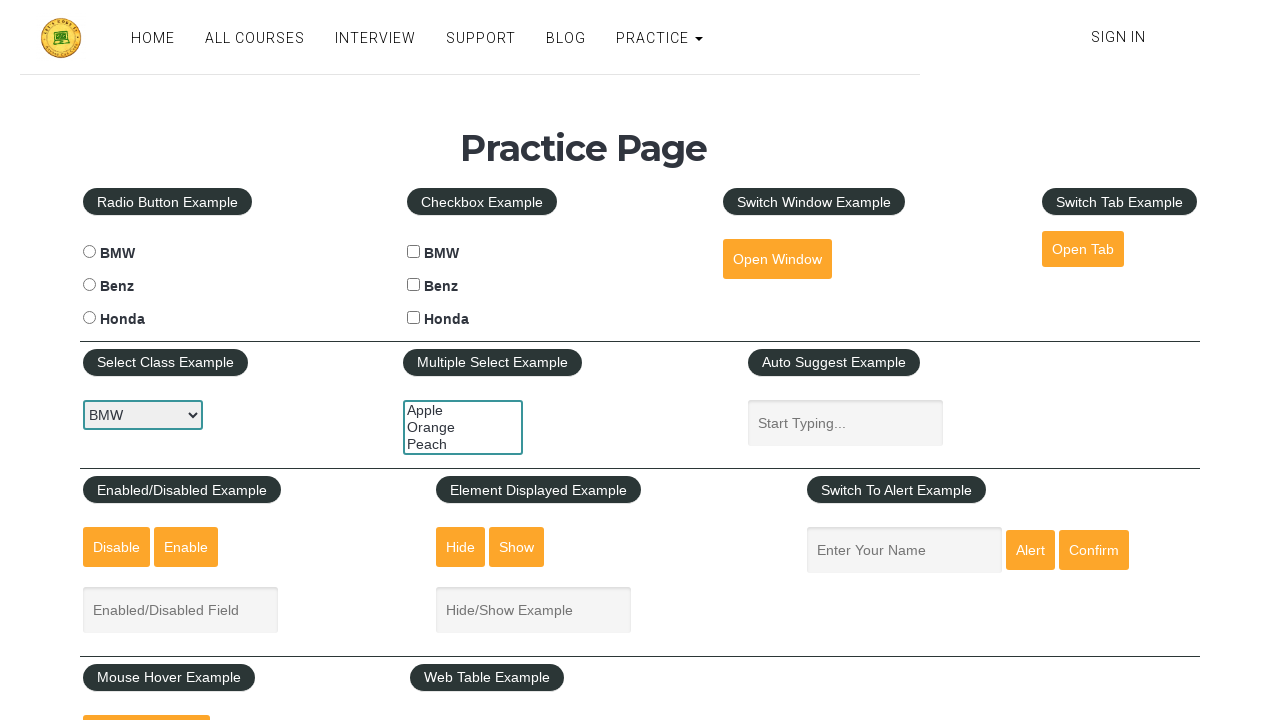

Selected dropdown option by visible text 'Honda' on #carselect
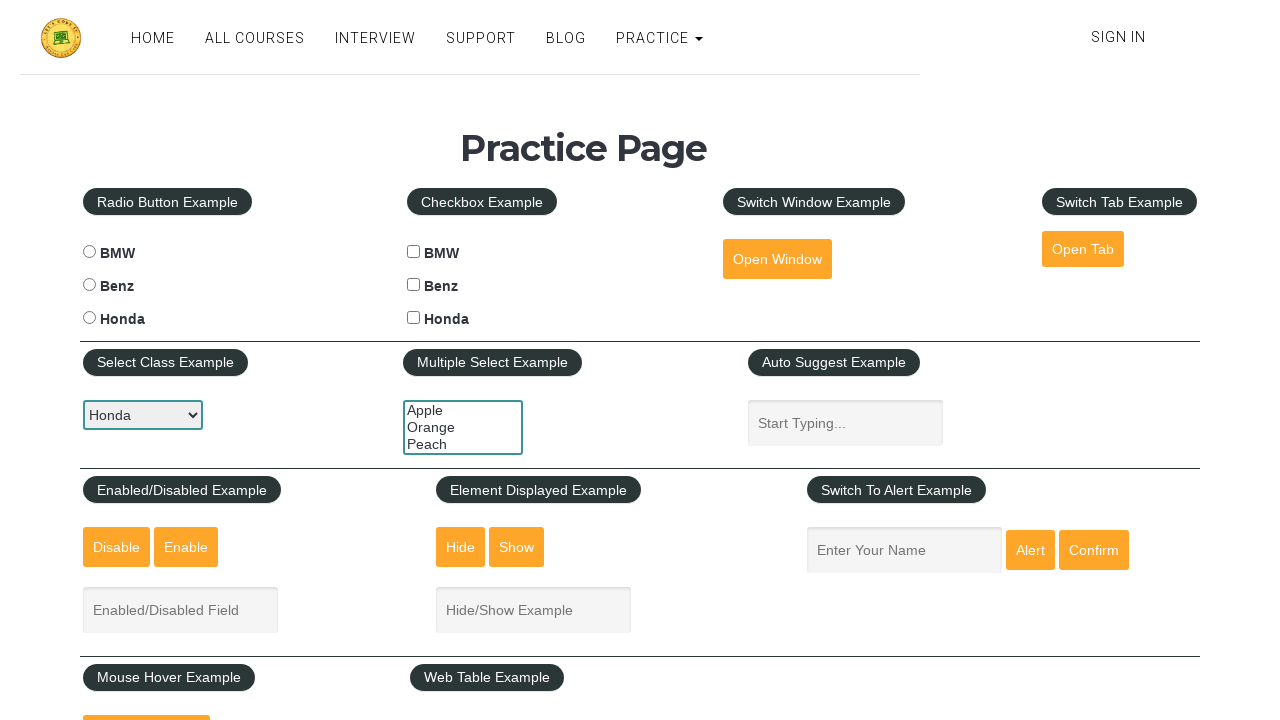

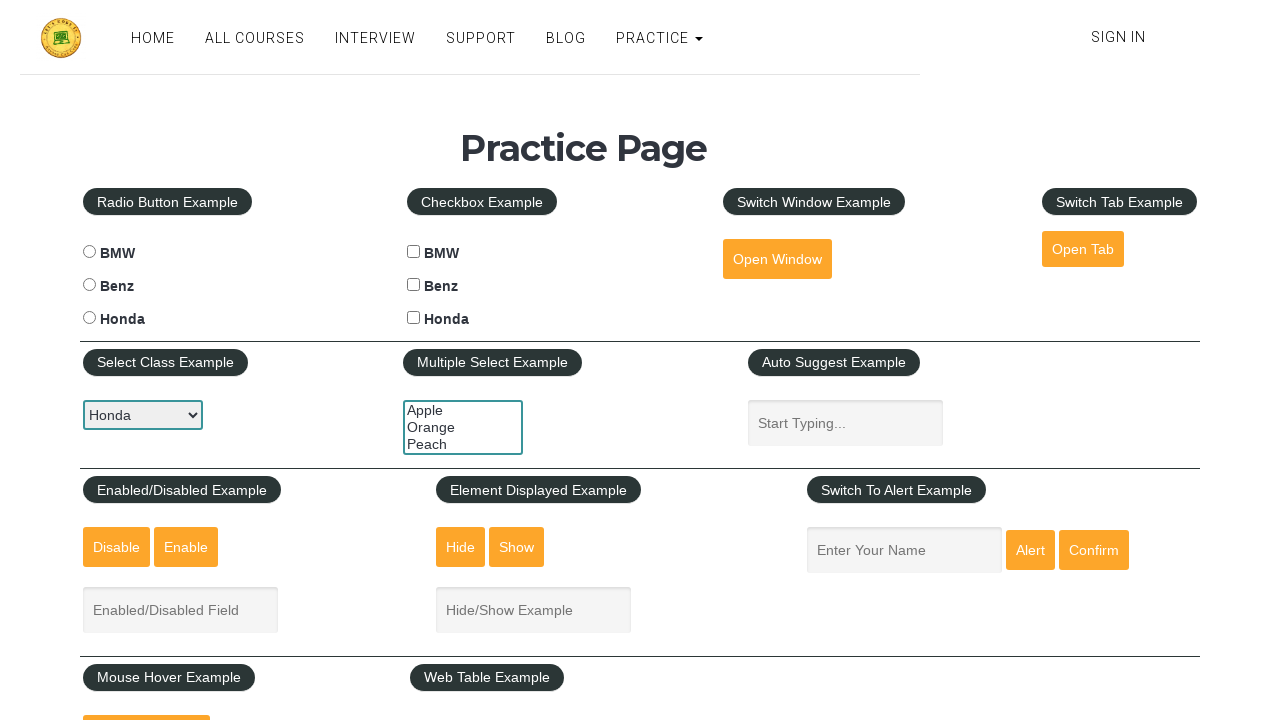